Tests cart functionality including adding multiple items, removing items, updating quantity, undoing deletion, and applying coupon

Starting URL: http://practice.automationtesting.in/

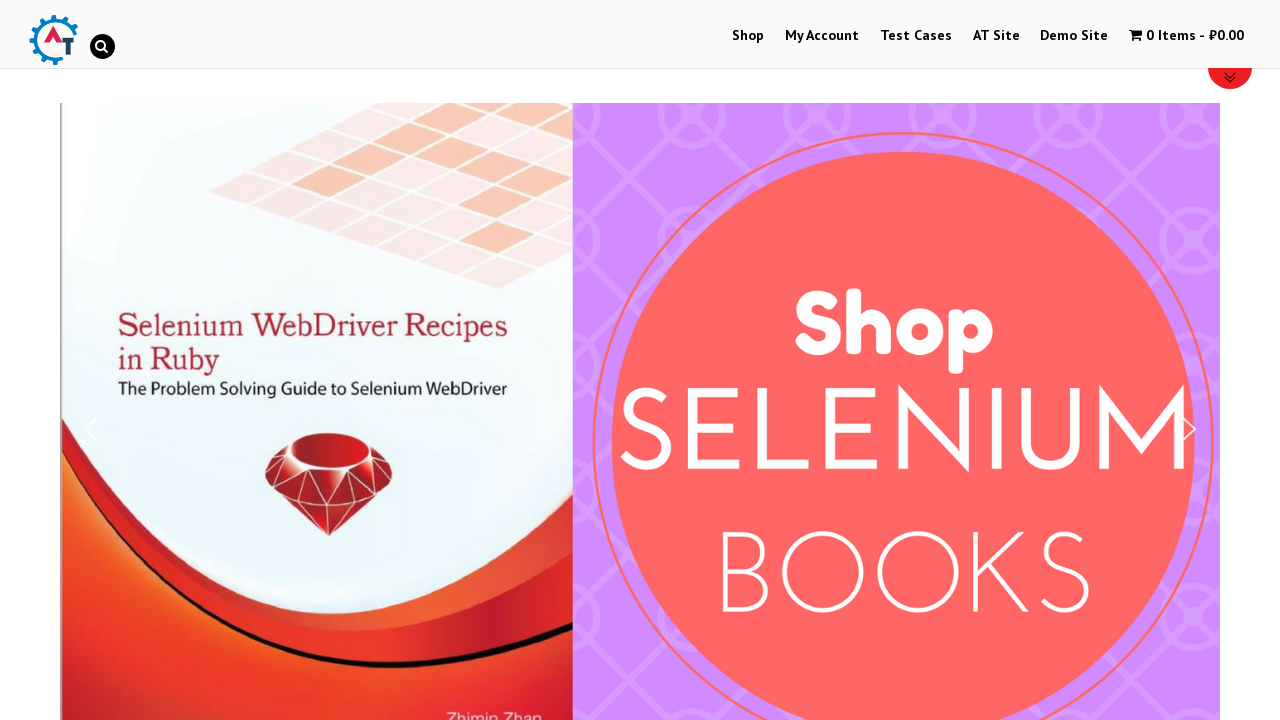

Clicked on shop menu item to navigate to shop at (748, 36) on #menu-item-40
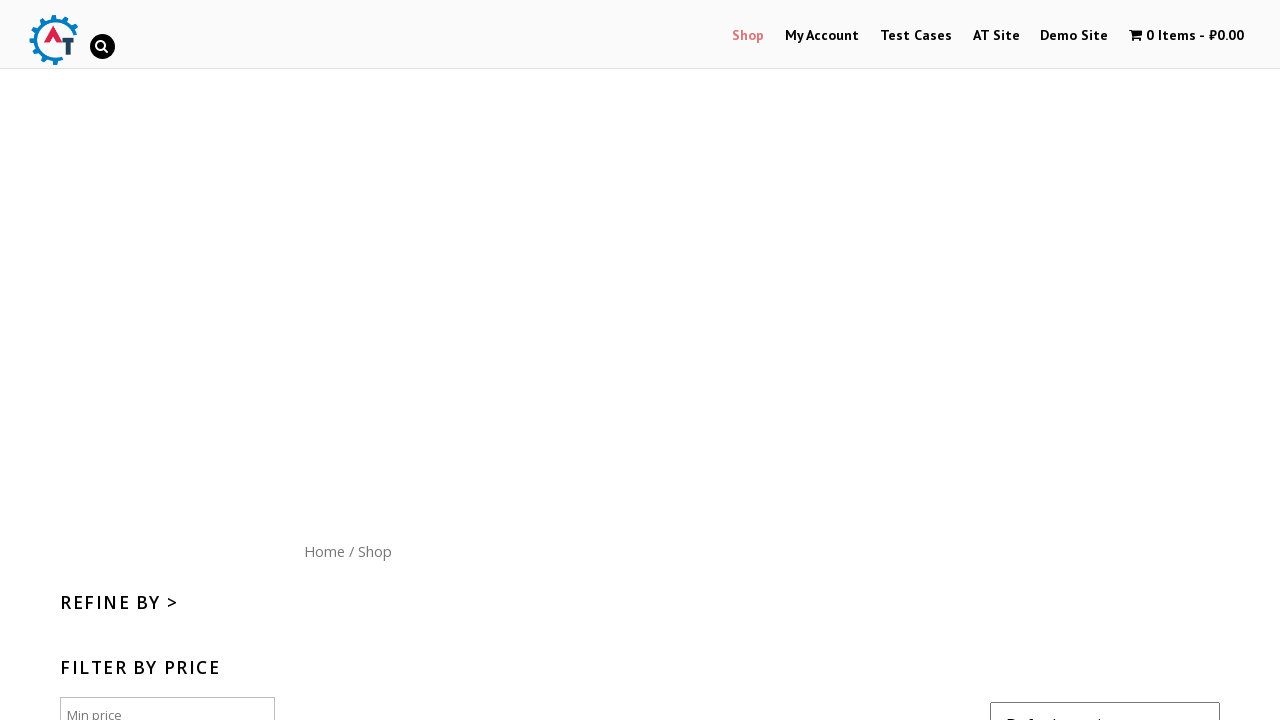

Clicked to add first product (ID: 182) to cart at (1115, 361) on a[data-product_id='182']
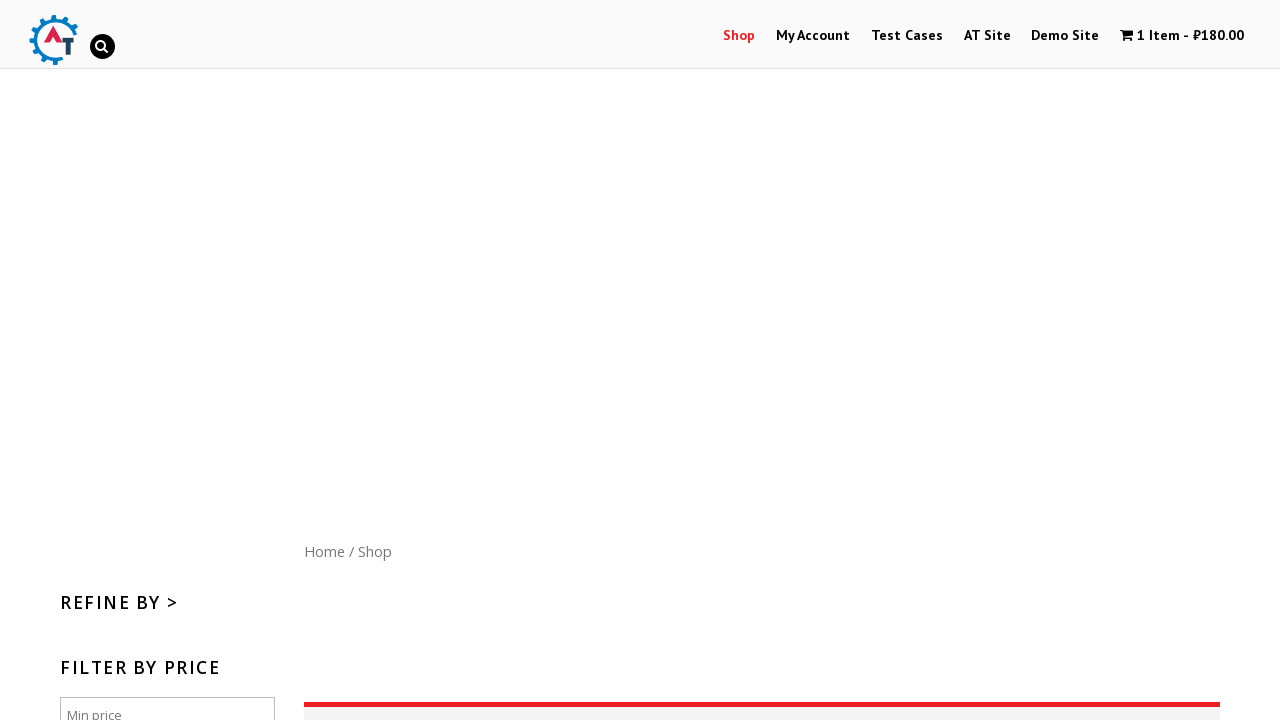

Waited for first product to be added to cart
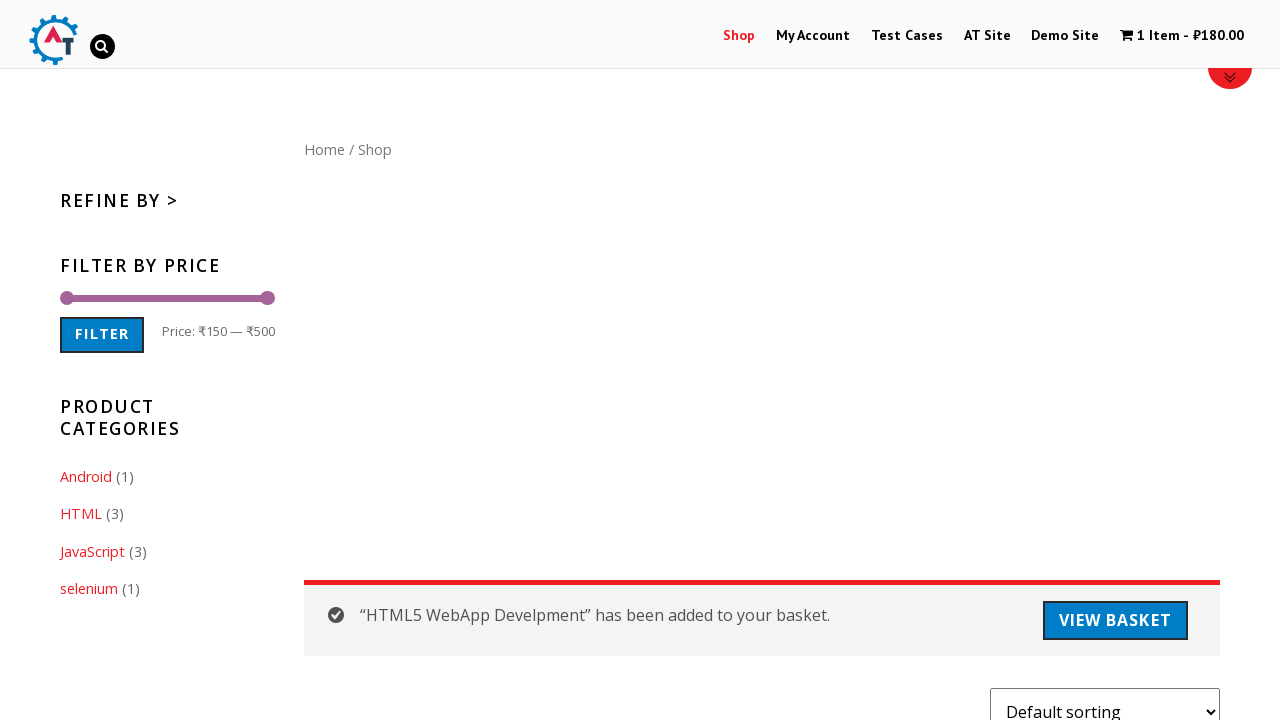

Scrolled down 300 pixels to see more products
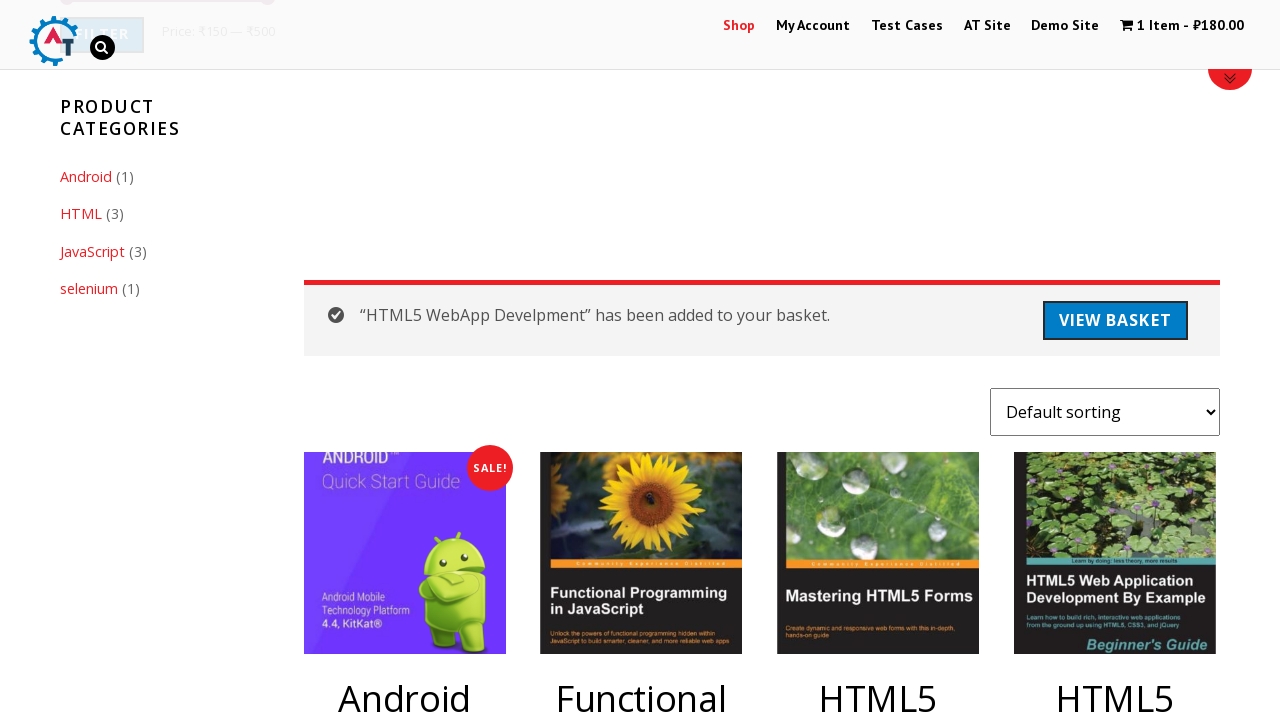

Clicked to add second product (ID: 180) to cart at (878, 361) on a[data-product_id='180']
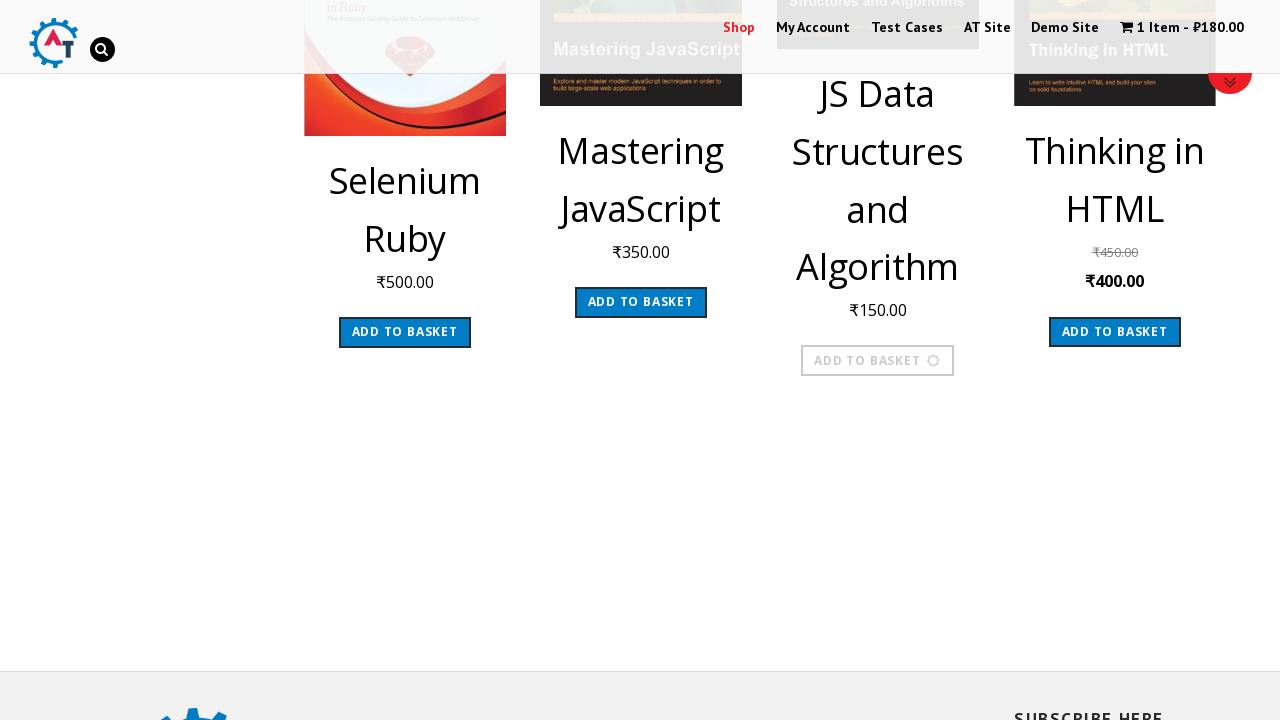

Waited for second product to be added to cart
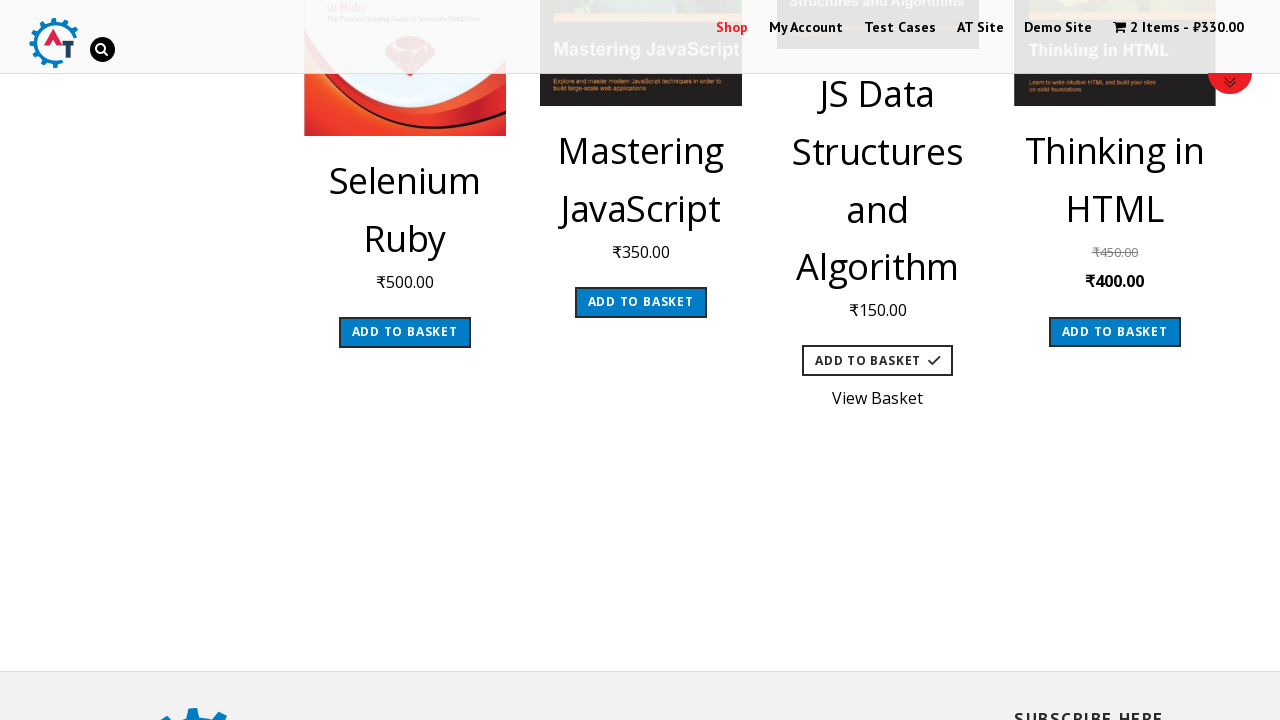

Clicked on cart icon to navigate to cart page at (1178, 28) on a.wpmenucart-contents
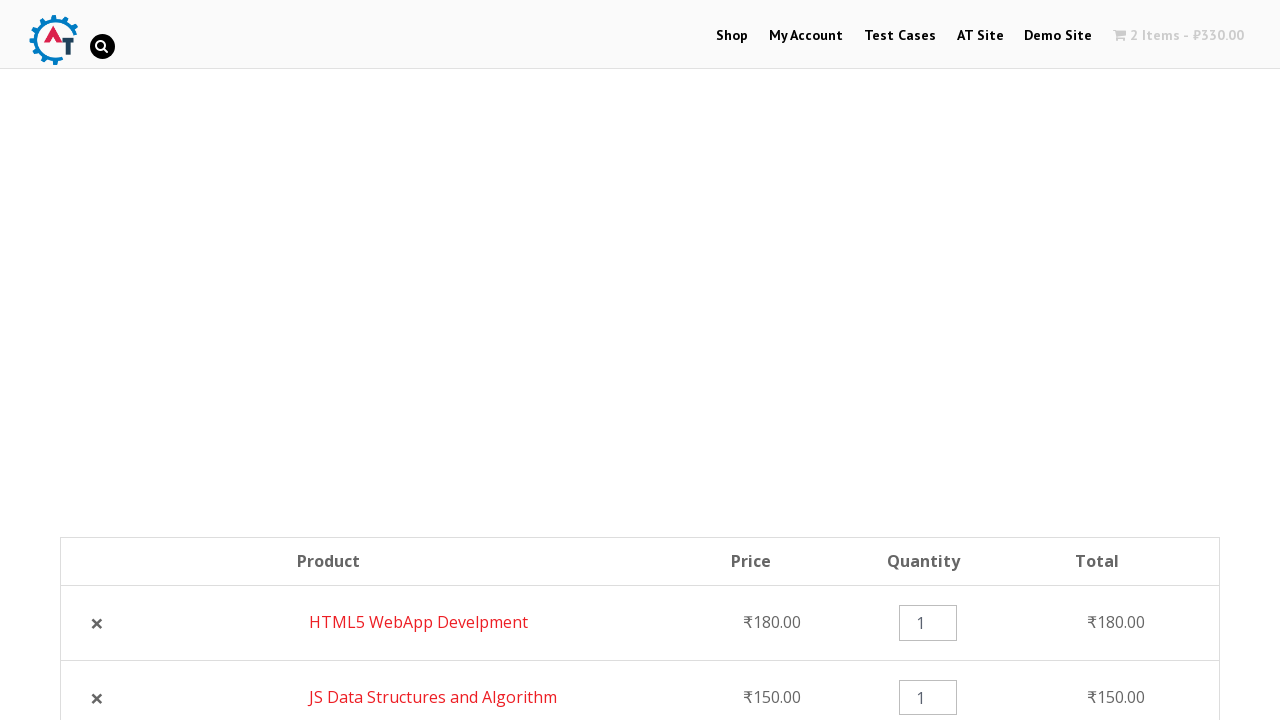

Clicked to remove first item from cart at (97, 623) on tr:nth-child(1) > td.product-remove > a
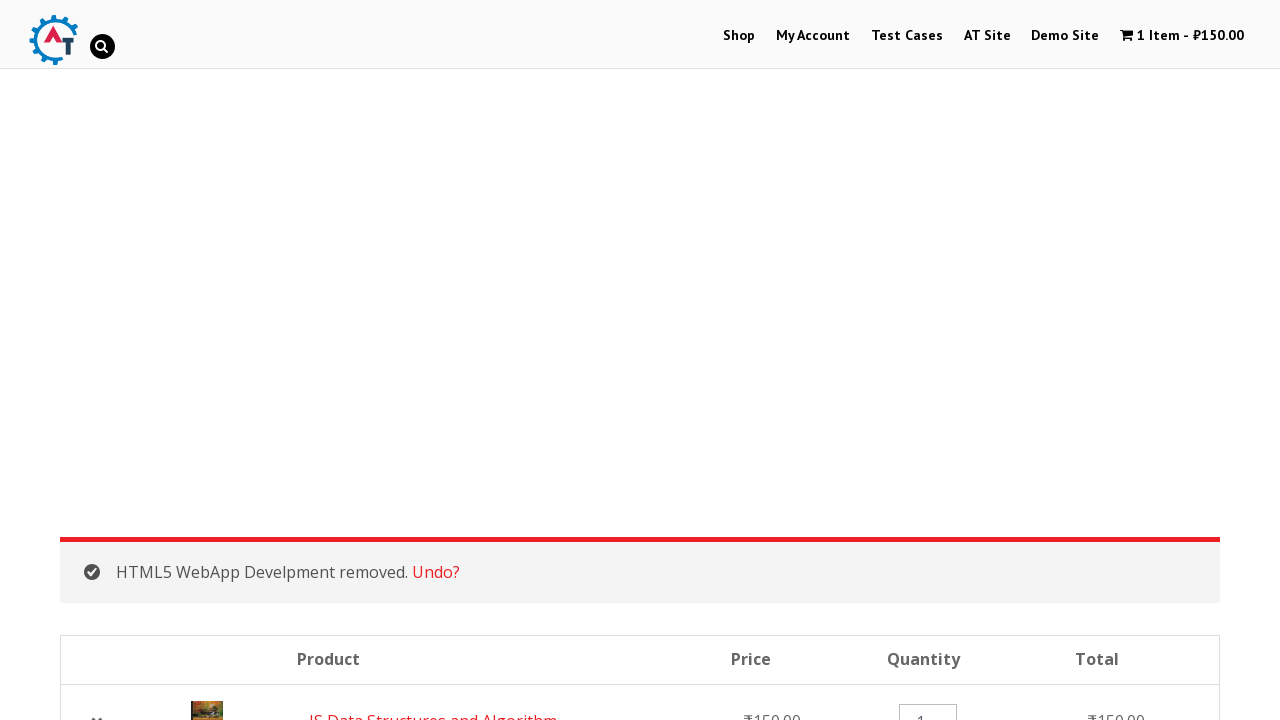

Waited for first item removal to complete
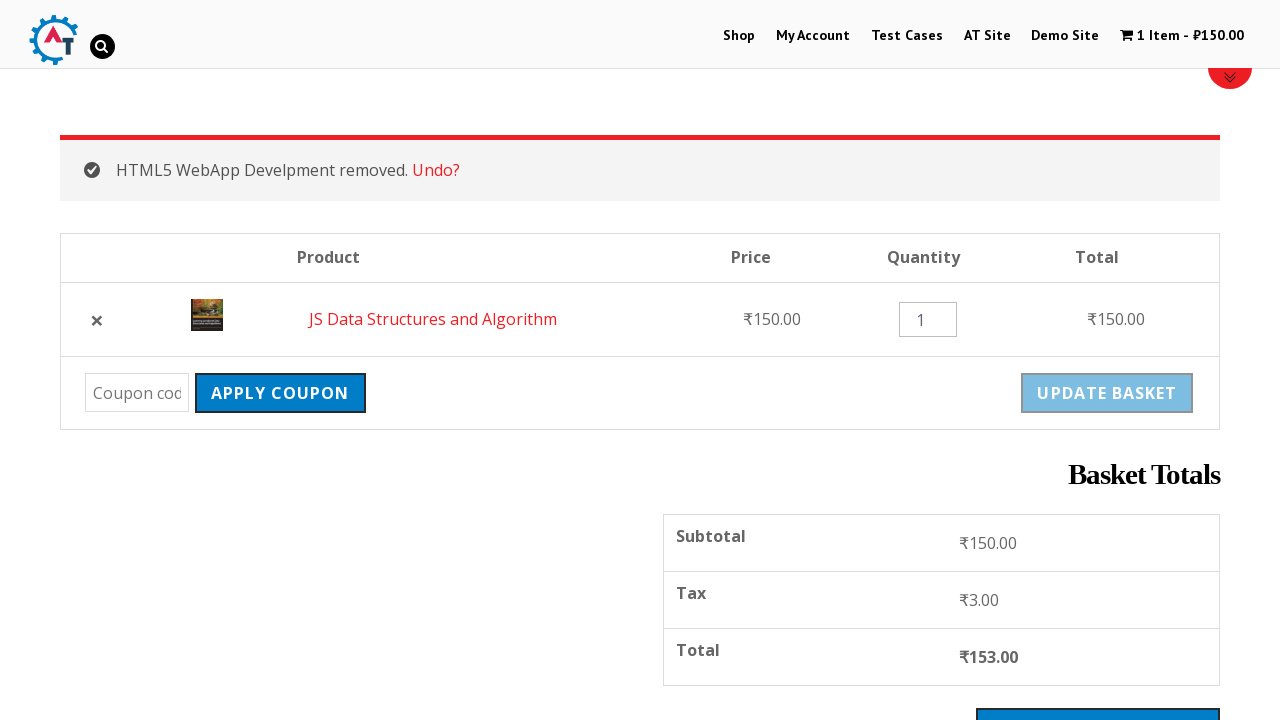

Clicked undo link to restore deleted item to cart at (436, 170) on .woocommerce-message > a
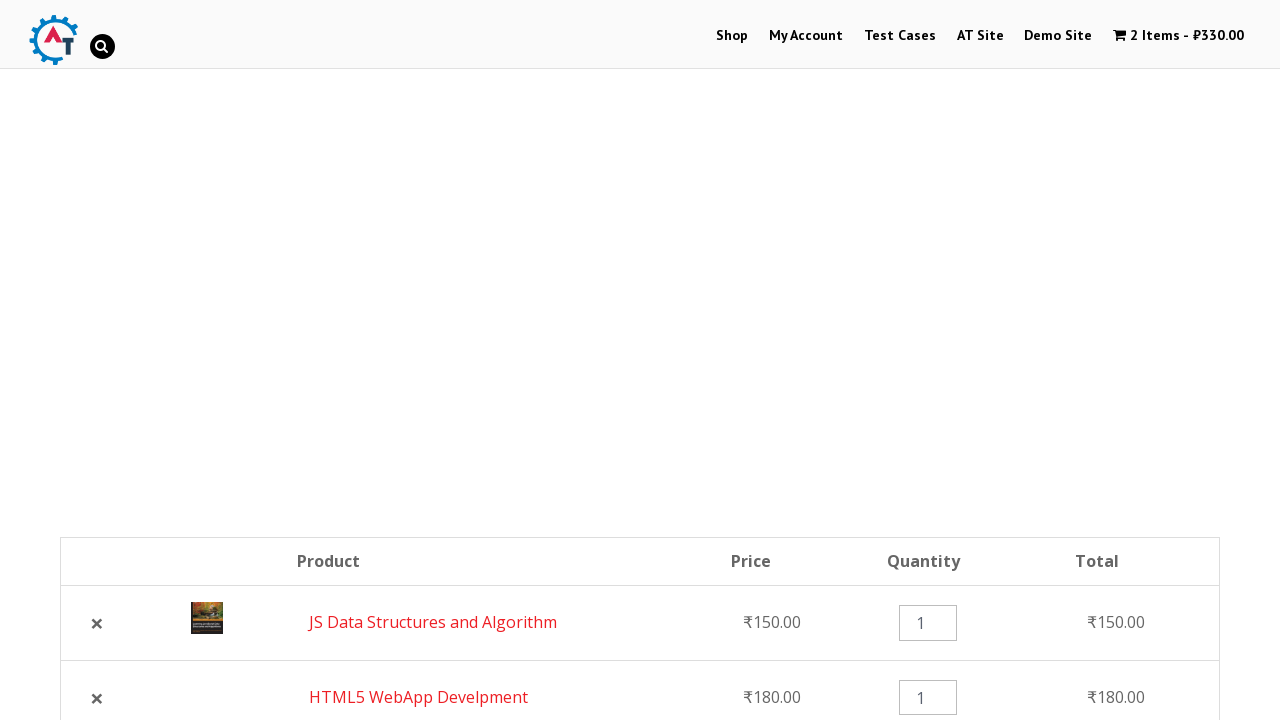

Located quantity input field for first item
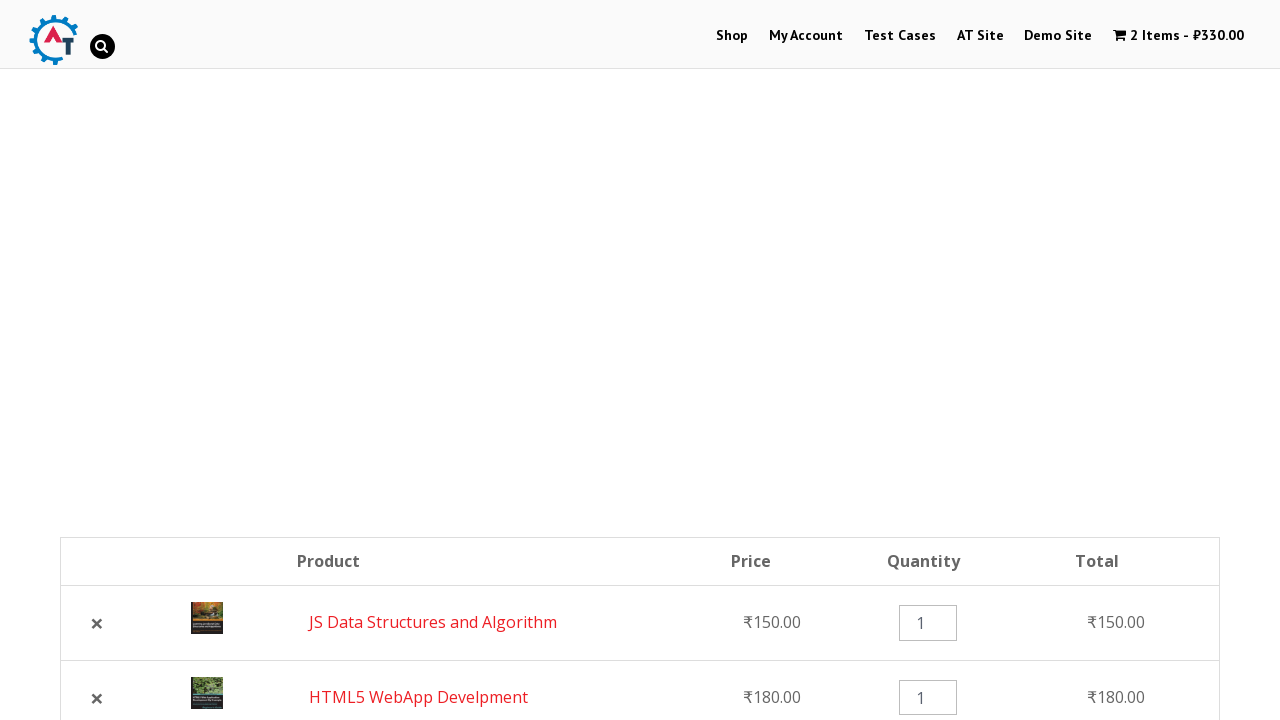

Cleared quantity input field on tr:nth-child(1) > td.product-quantity > div > input
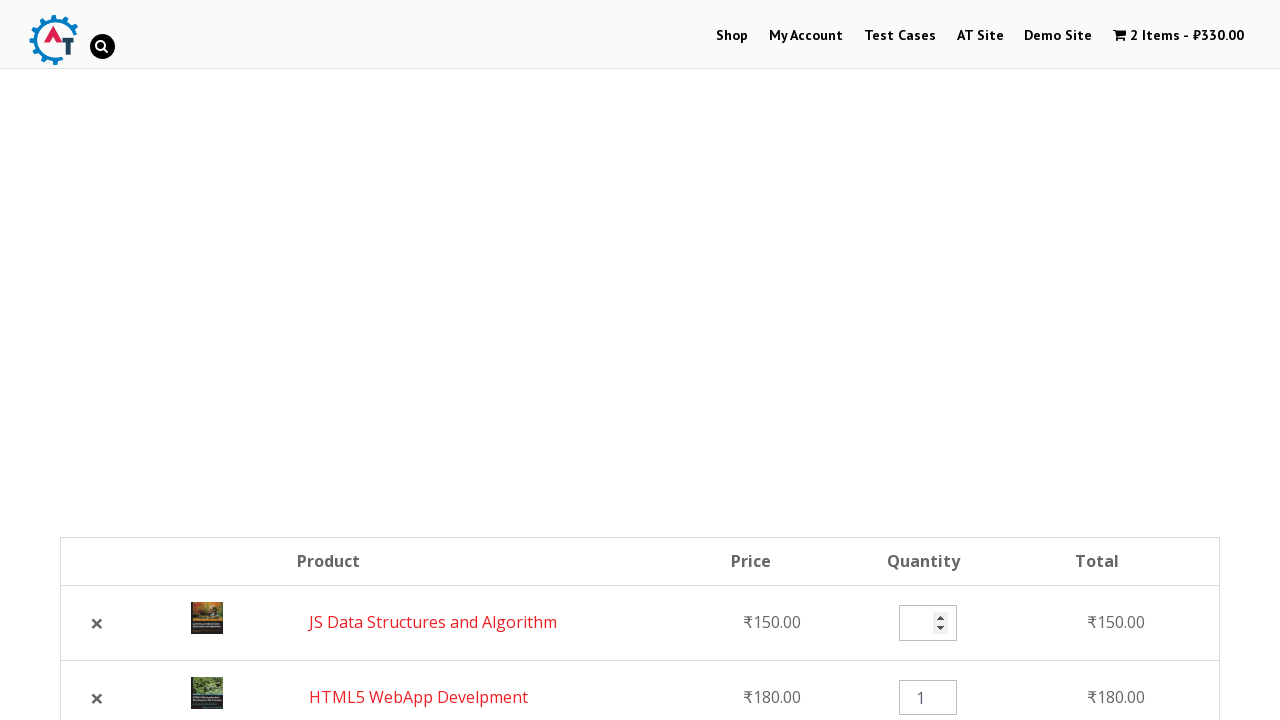

Filled quantity input field with value '3' on tr:nth-child(1) > td.product-quantity > div > input
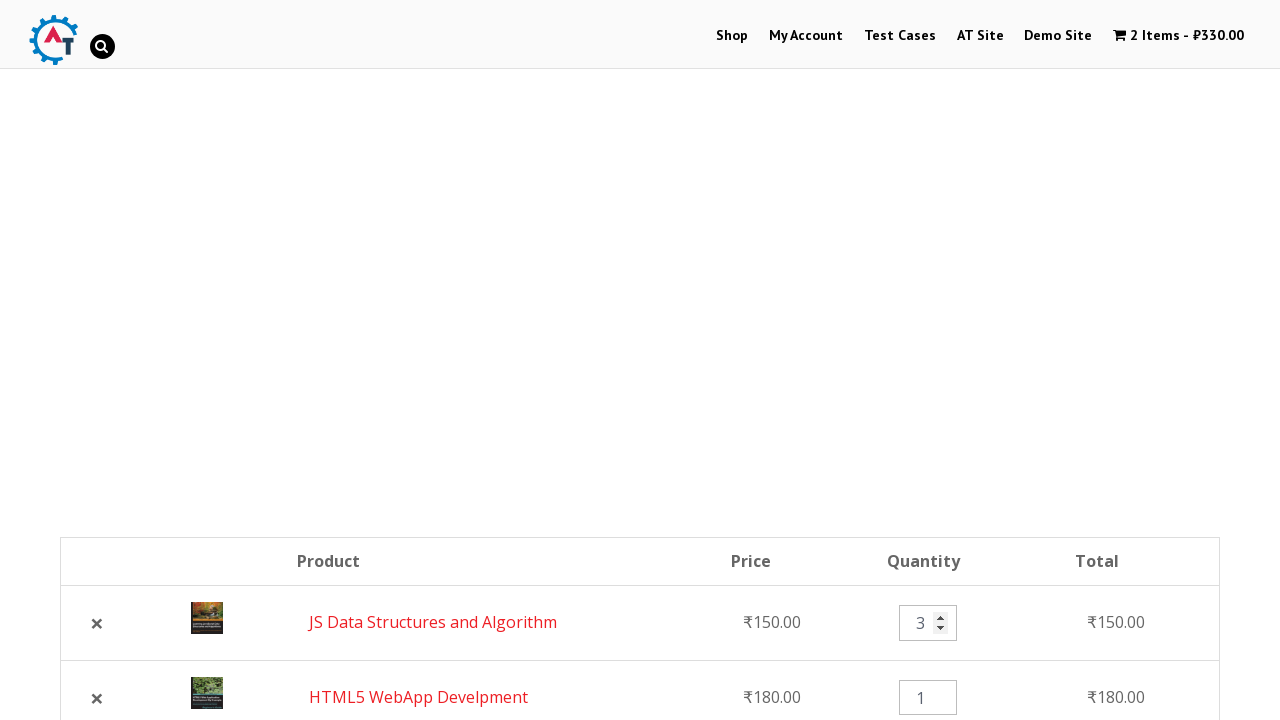

Clicked update cart button to apply quantity change at (1107, 360) on [name="update_cart"]
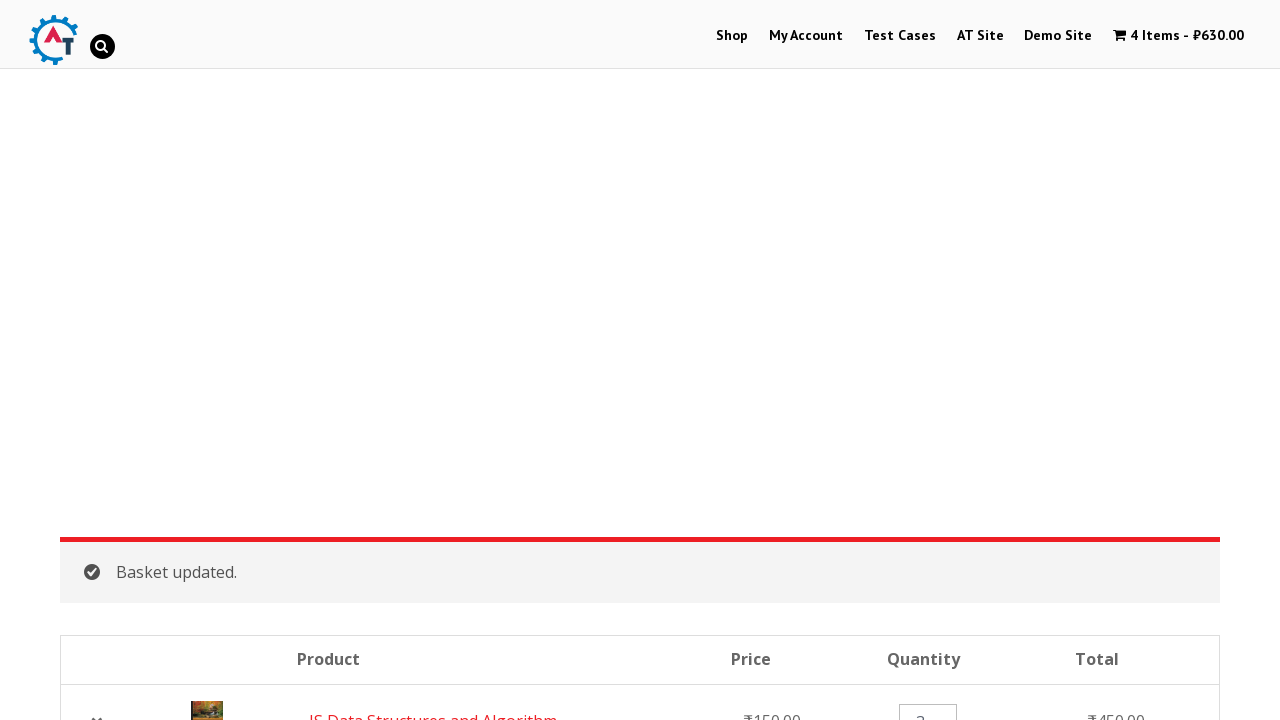

Waited for cart update to complete
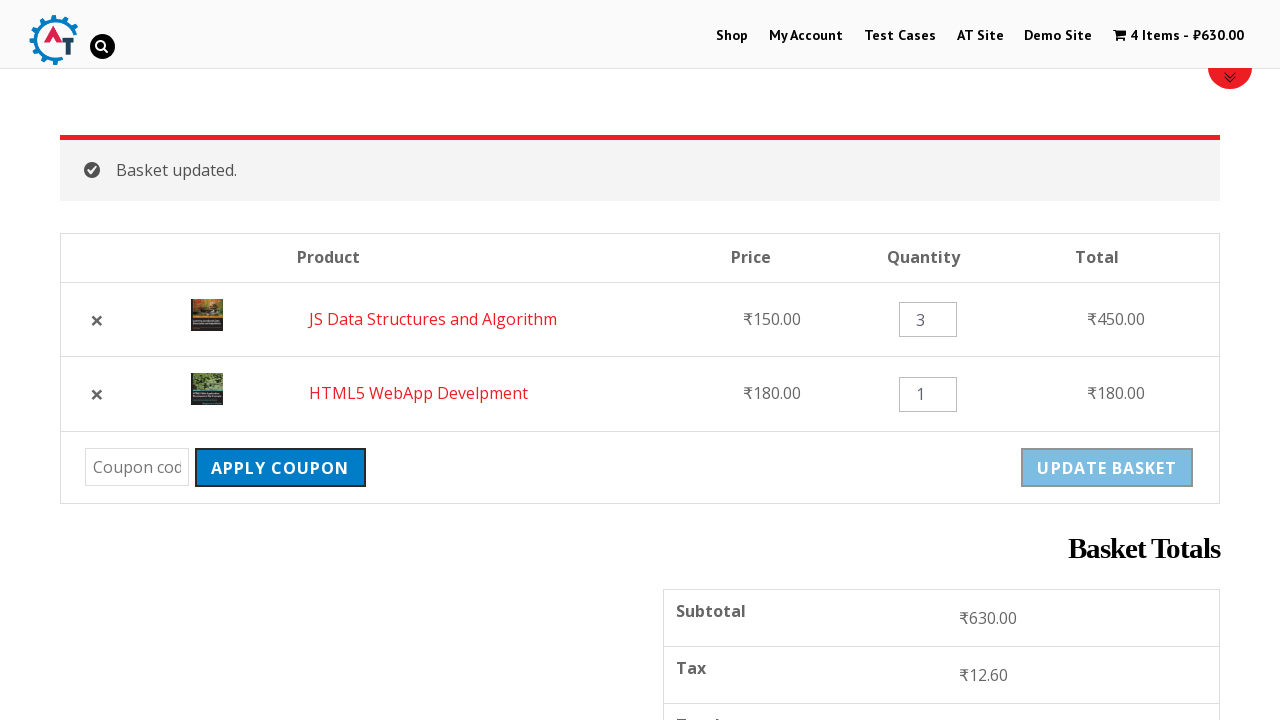

Clicked apply coupon button without entering a coupon code at (280, 468) on [name="apply_coupon"]
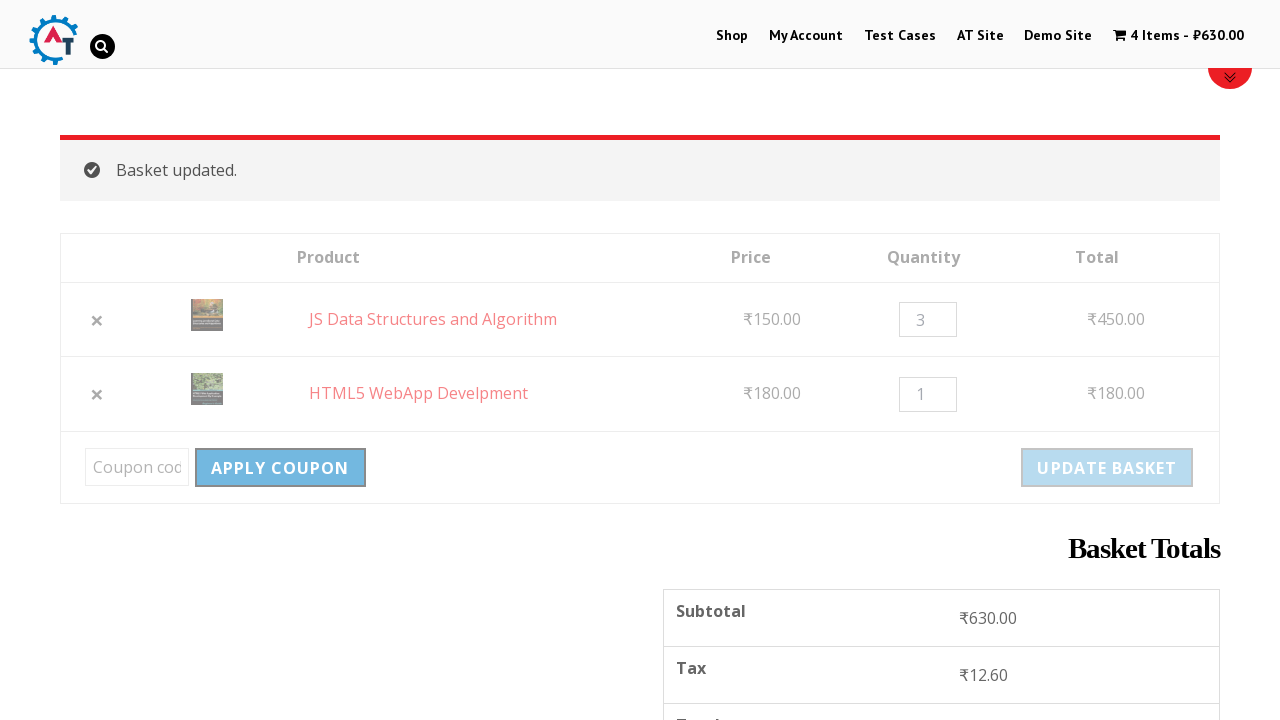

Error message appeared: 'Please enter a coupon code.'
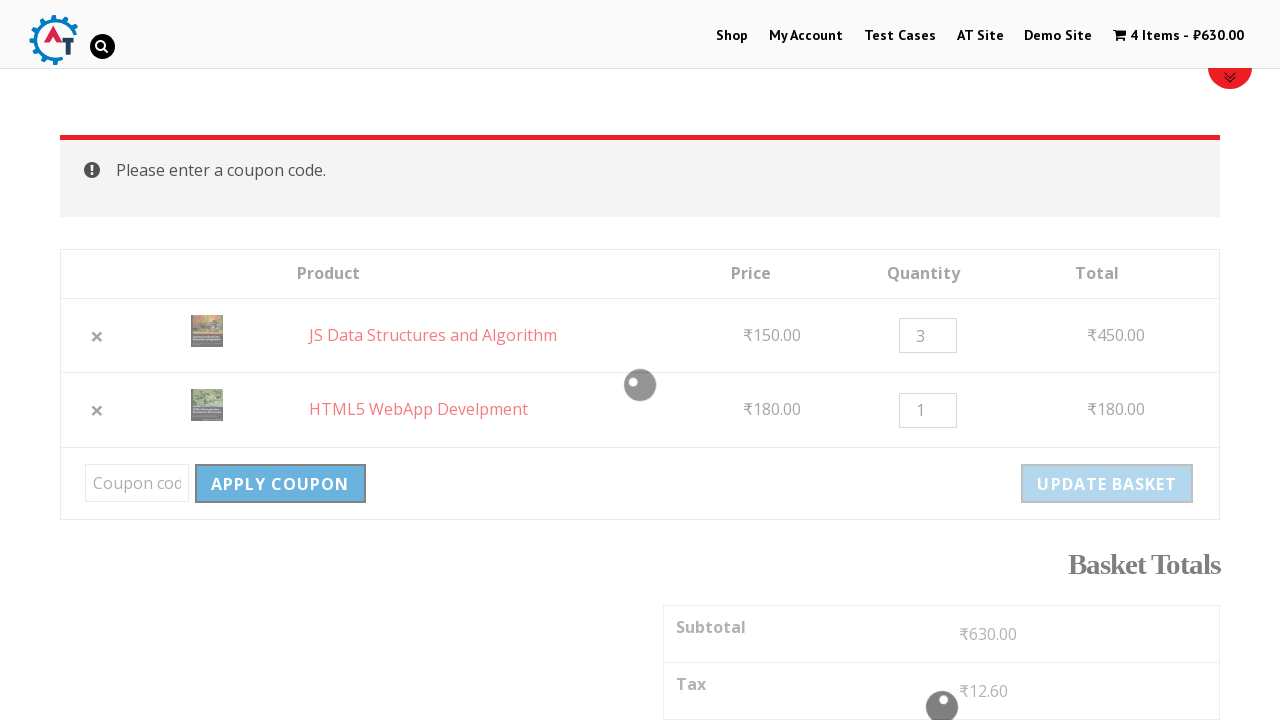

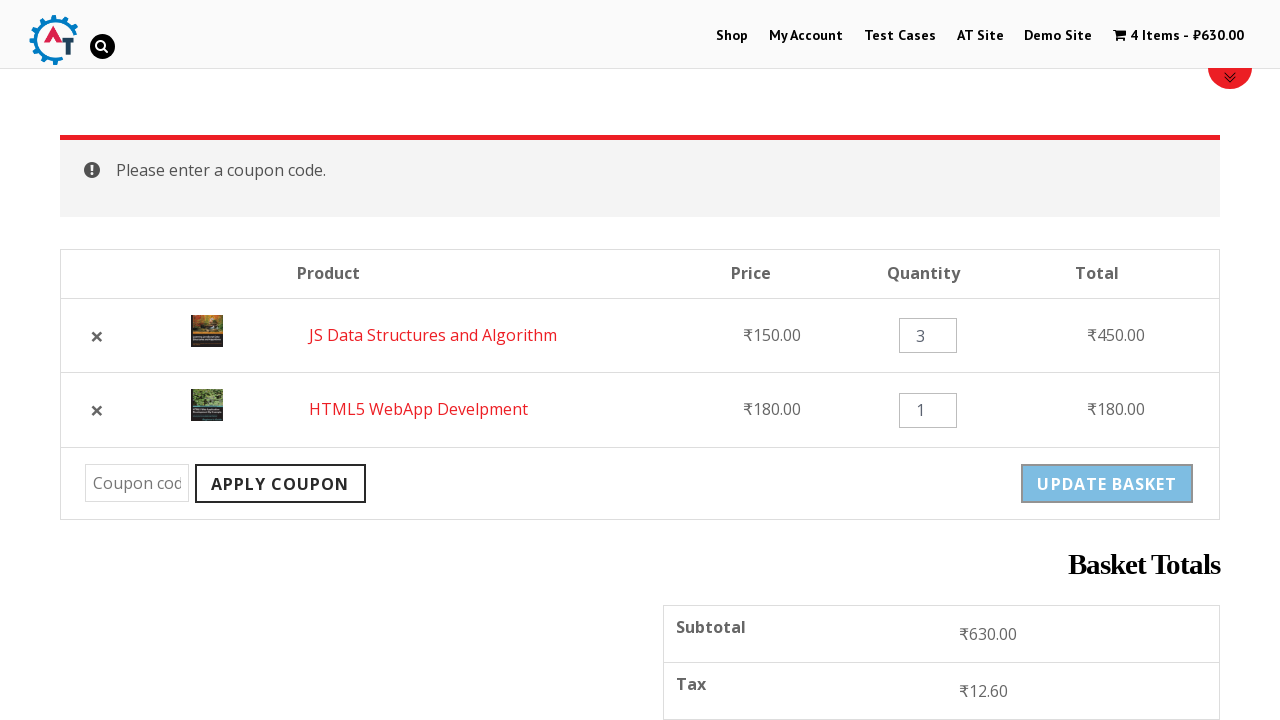